Tests WAI-ARIA checkbox functionality by finding all checkboxes and clicking any that are unchecked to select them all

Starting URL: https://www.w3.org/TR/2019/NOTE-wai-aria-practices-1.1-20190814/examples/checkbox/checkbox-1/checkbox-1.html

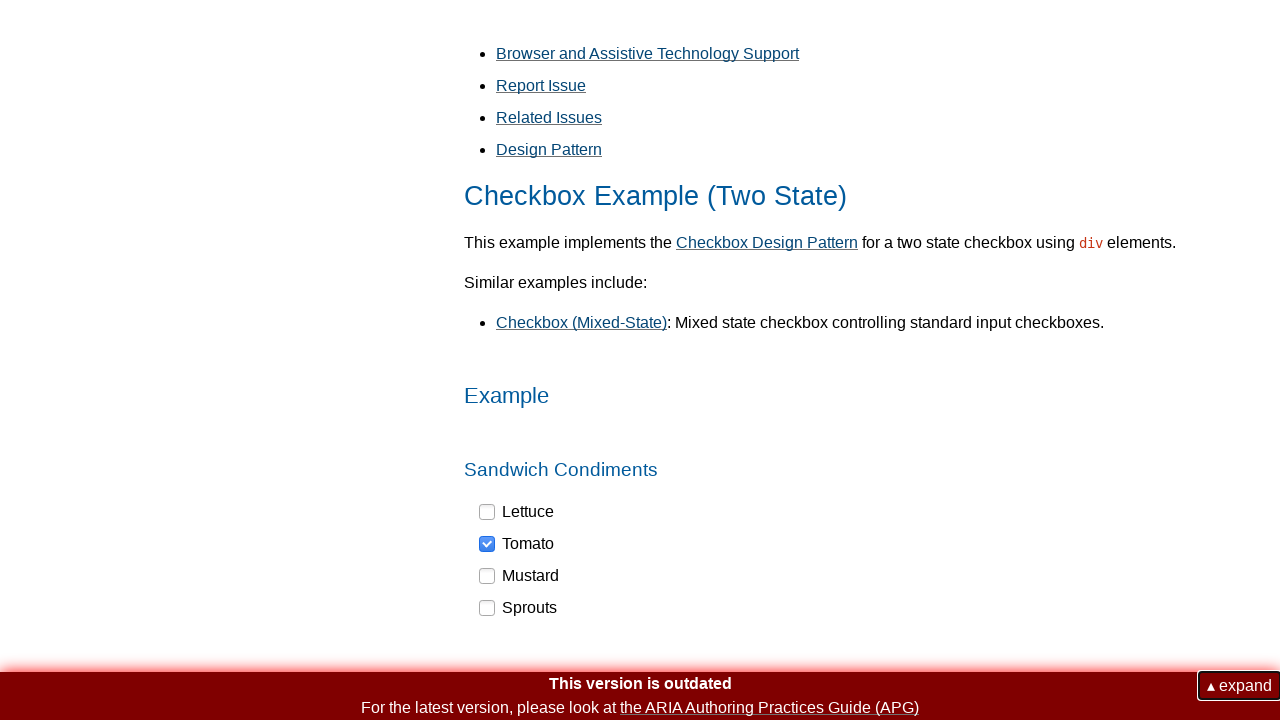

Waited for checkboxes to load on WAI-ARIA checkbox practice page
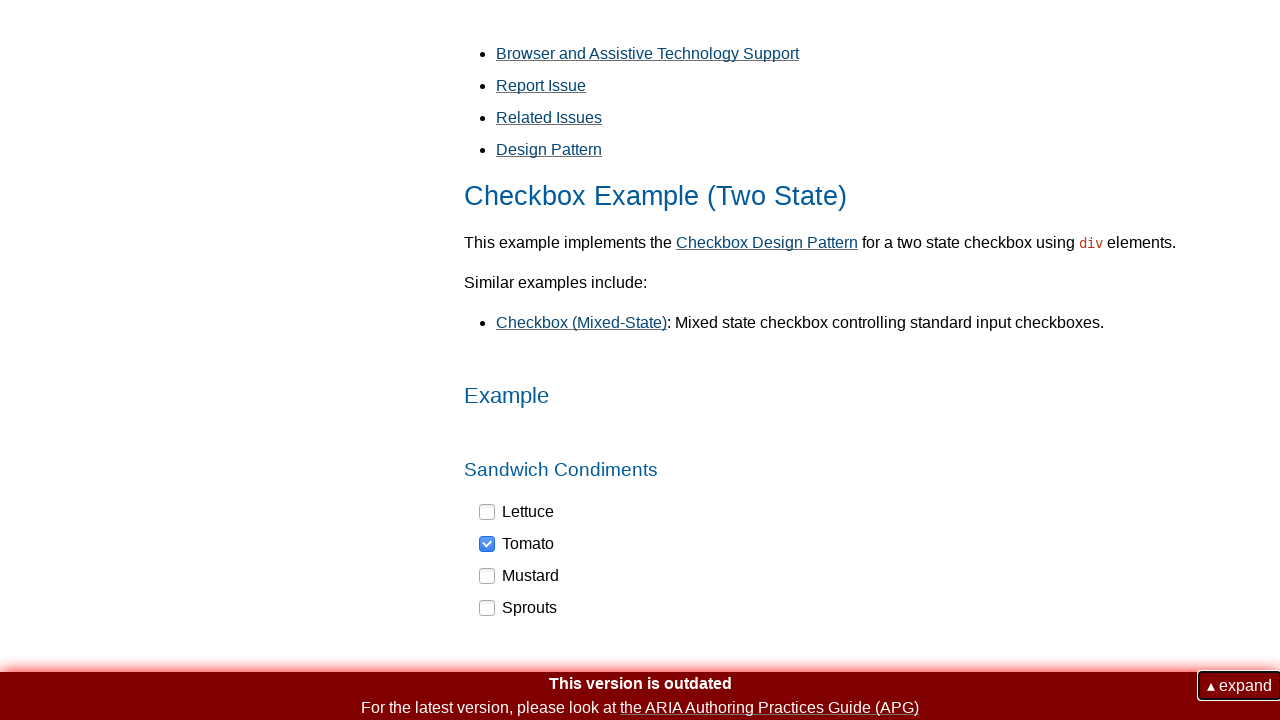

Retrieved all checkbox elements from the page
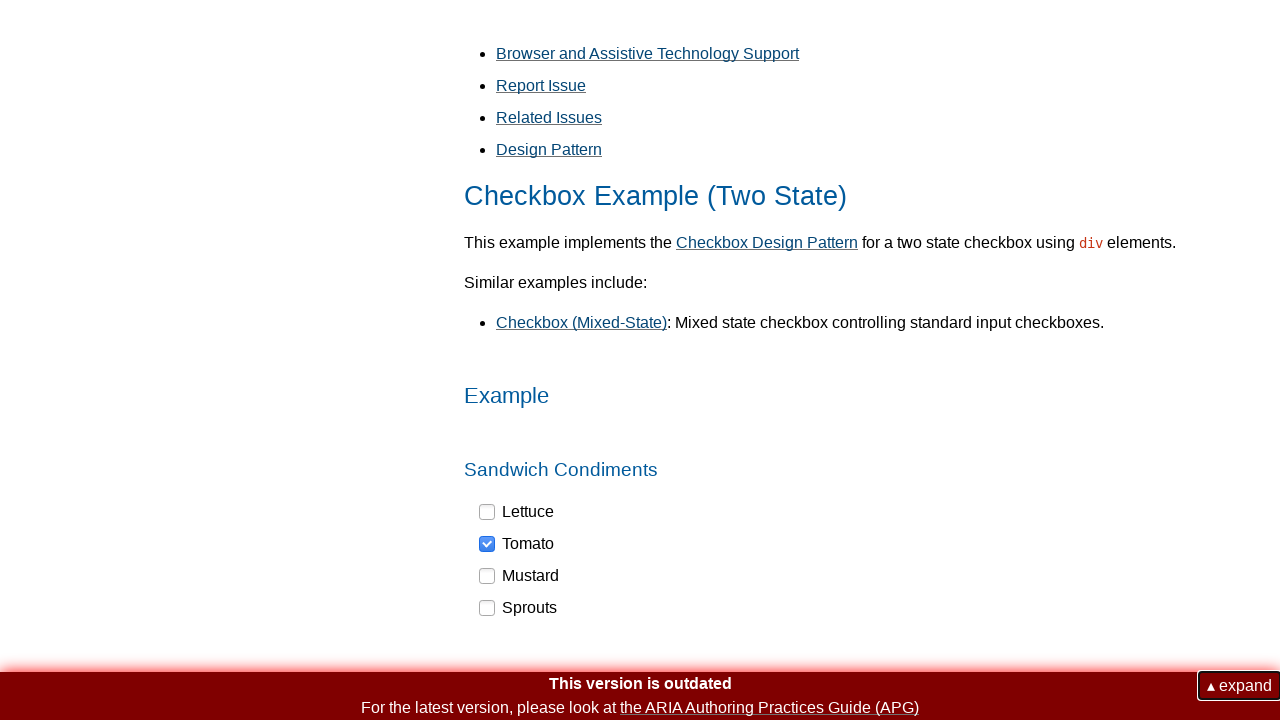

Clicked an unchecked checkbox to select it at (517, 512) on div[role='checkbox'] >> nth=0
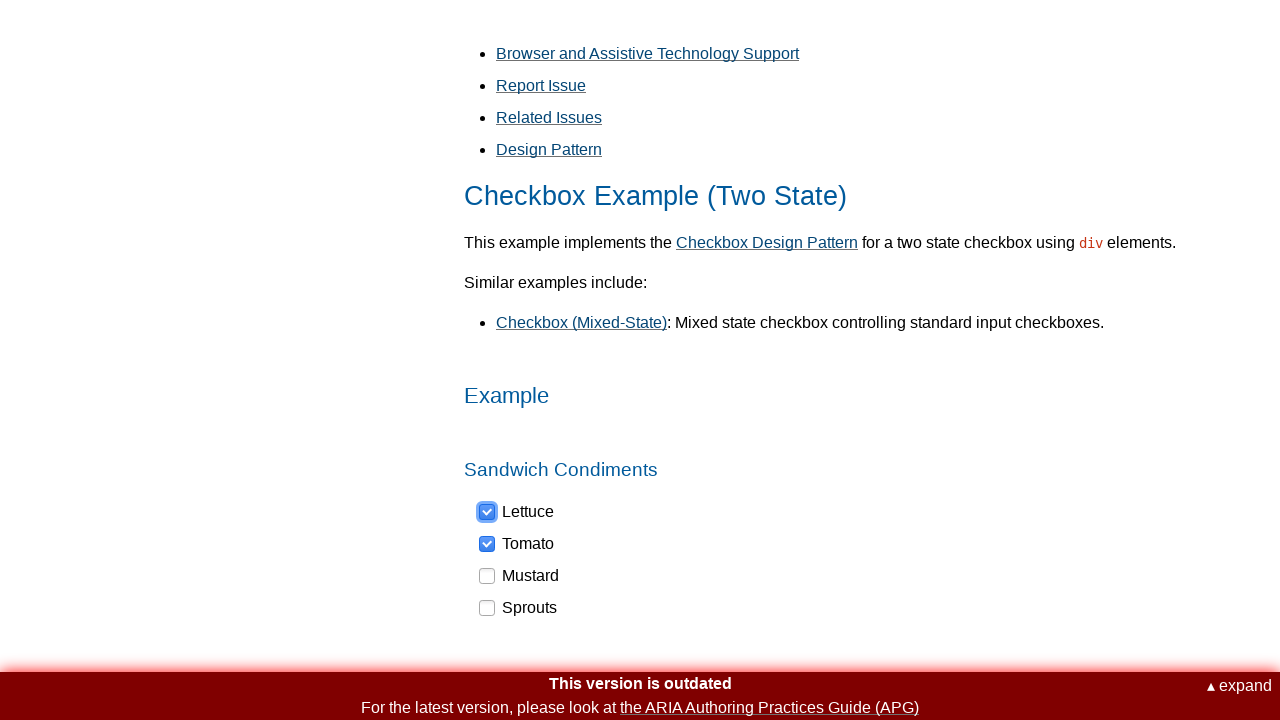

Clicked an unchecked checkbox to select it at (520, 576) on div[role='checkbox'] >> nth=2
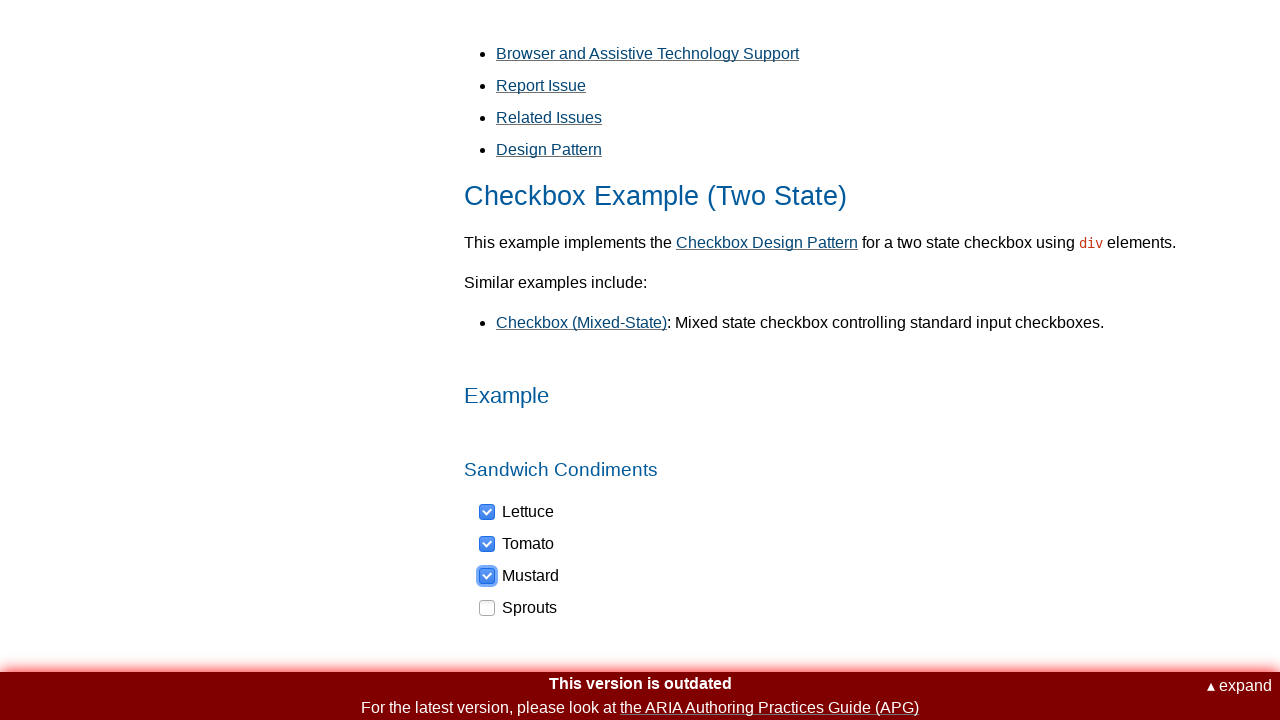

Clicked an unchecked checkbox to select it at (519, 608) on div[role='checkbox'] >> nth=3
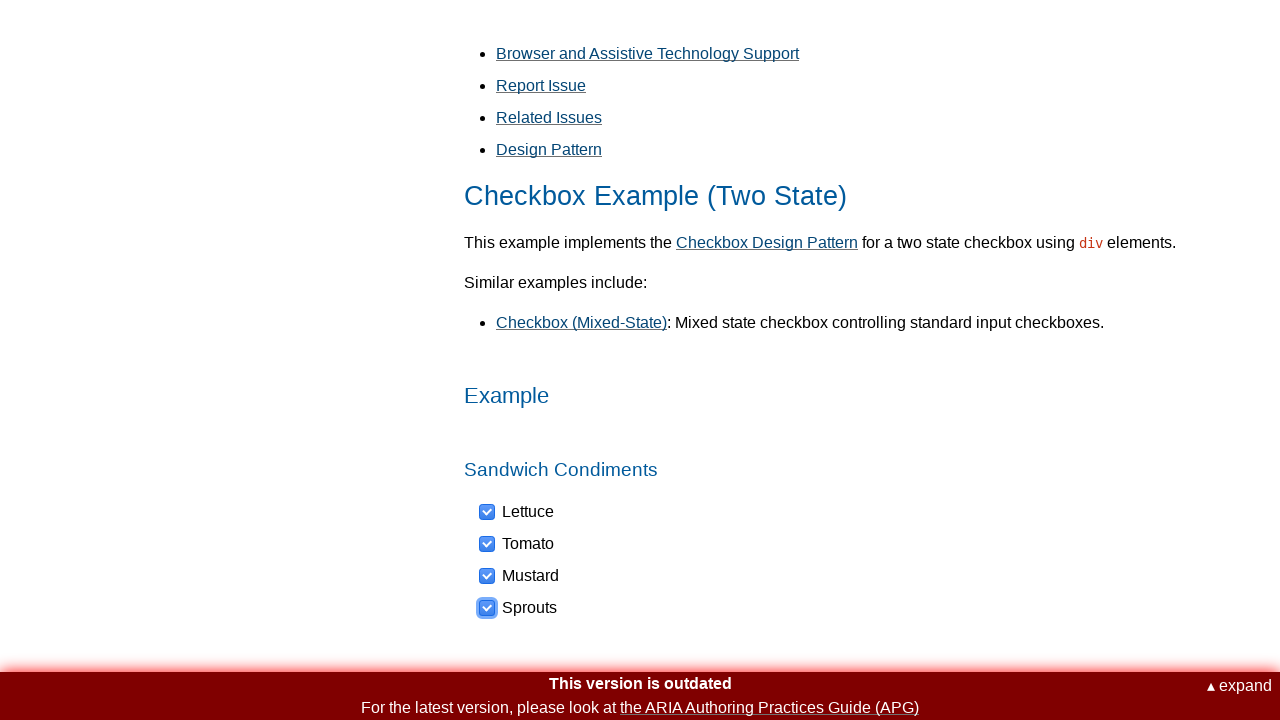

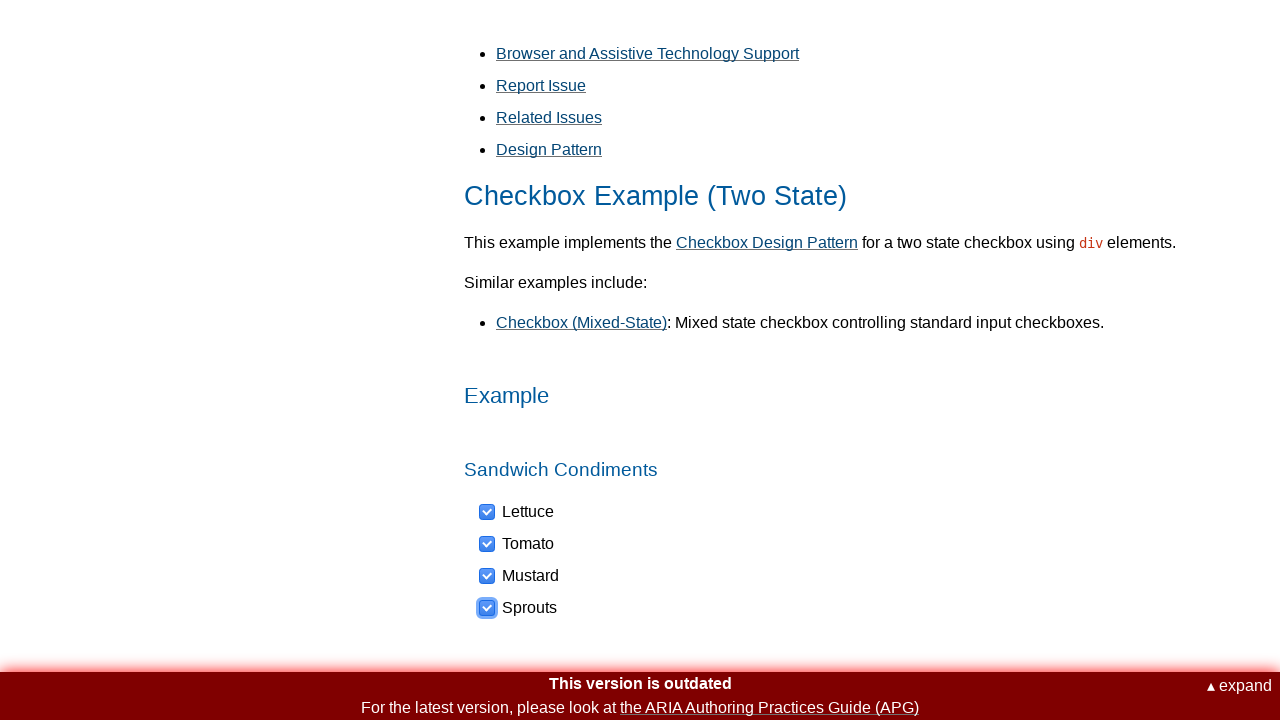